Tests hover functionality by hovering over the second figure and verifying the user name appears

Starting URL: https://the-internet.herokuapp.com/hovers

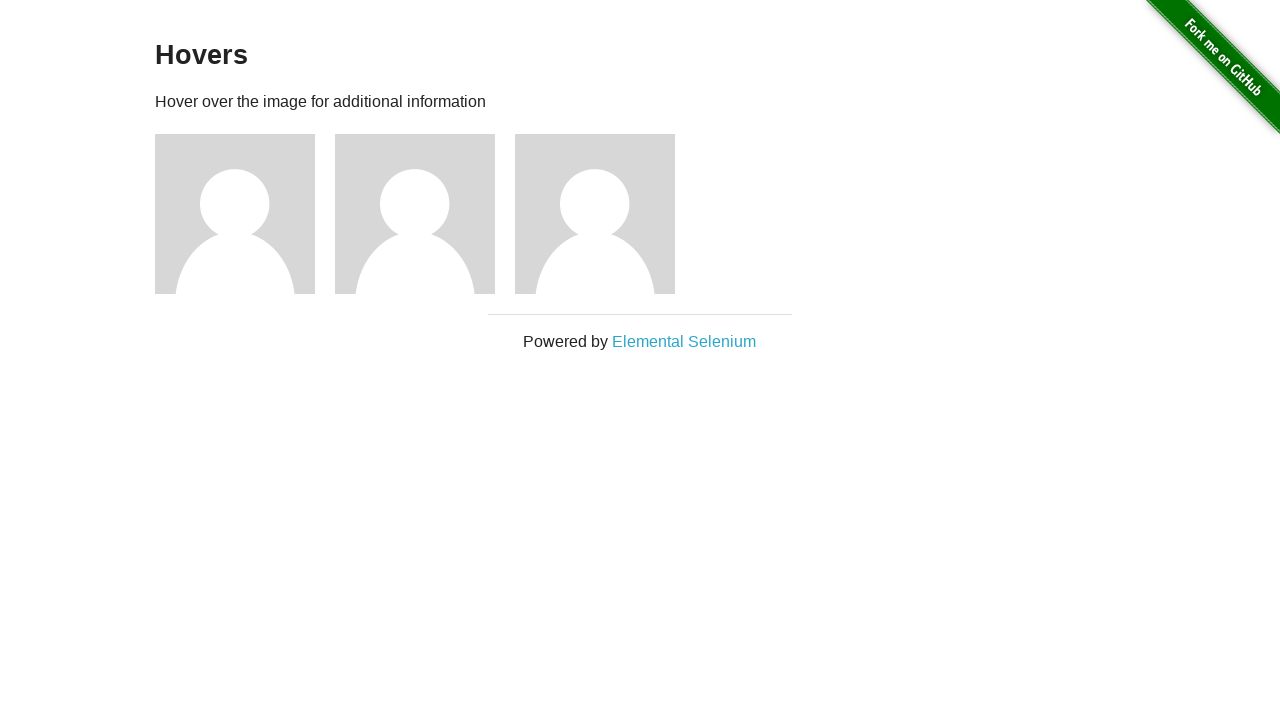

Navigated to hovers page
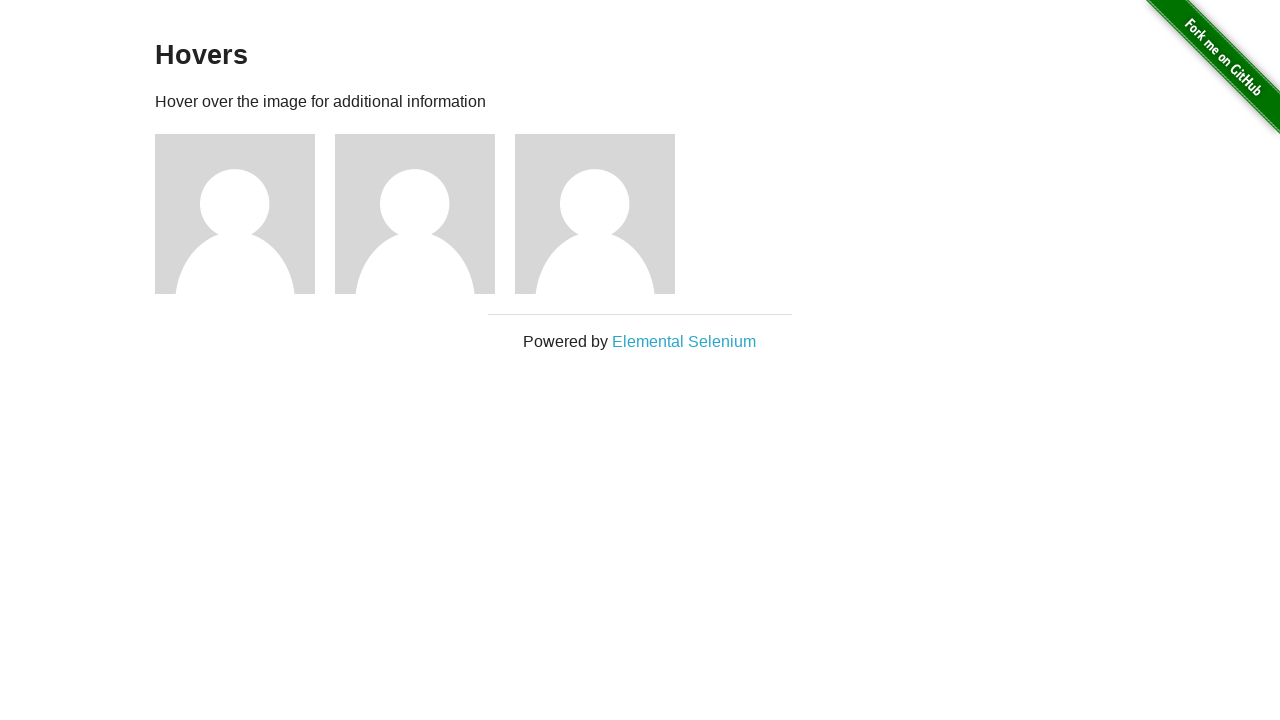

Hovered over the second figure at (425, 214) on .figure:nth-child(4)
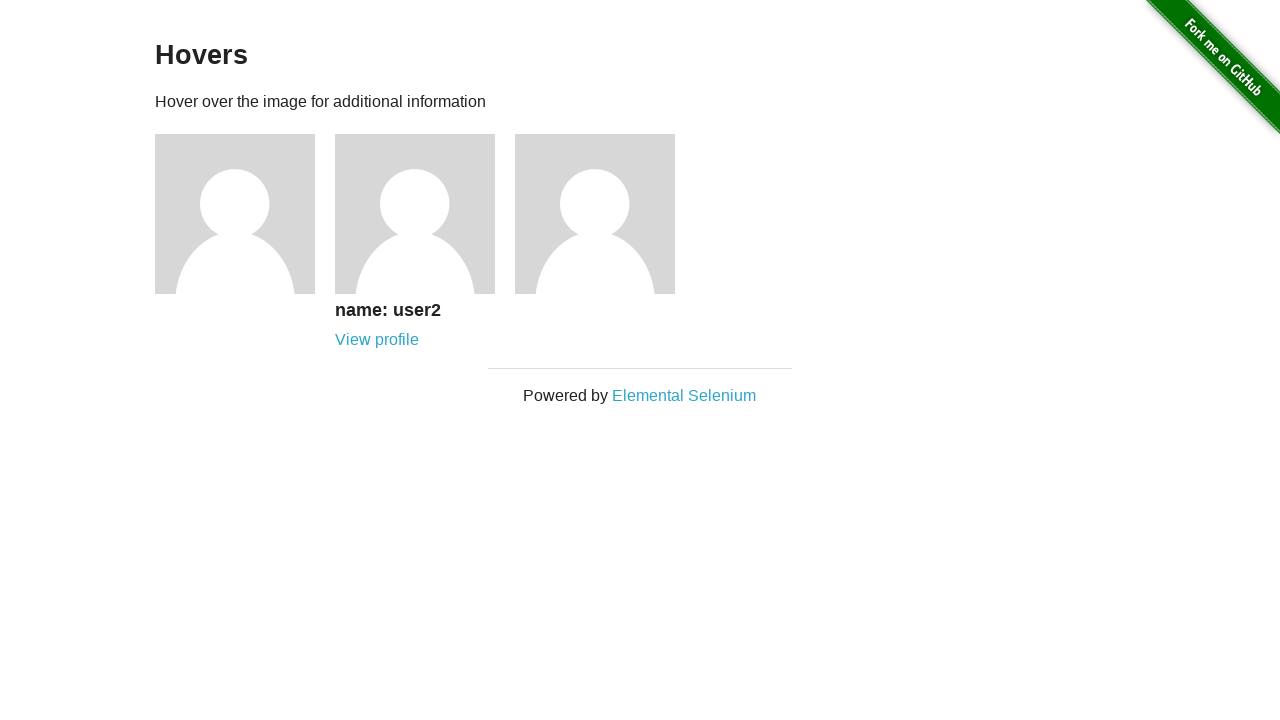

User name caption appeared on second figure
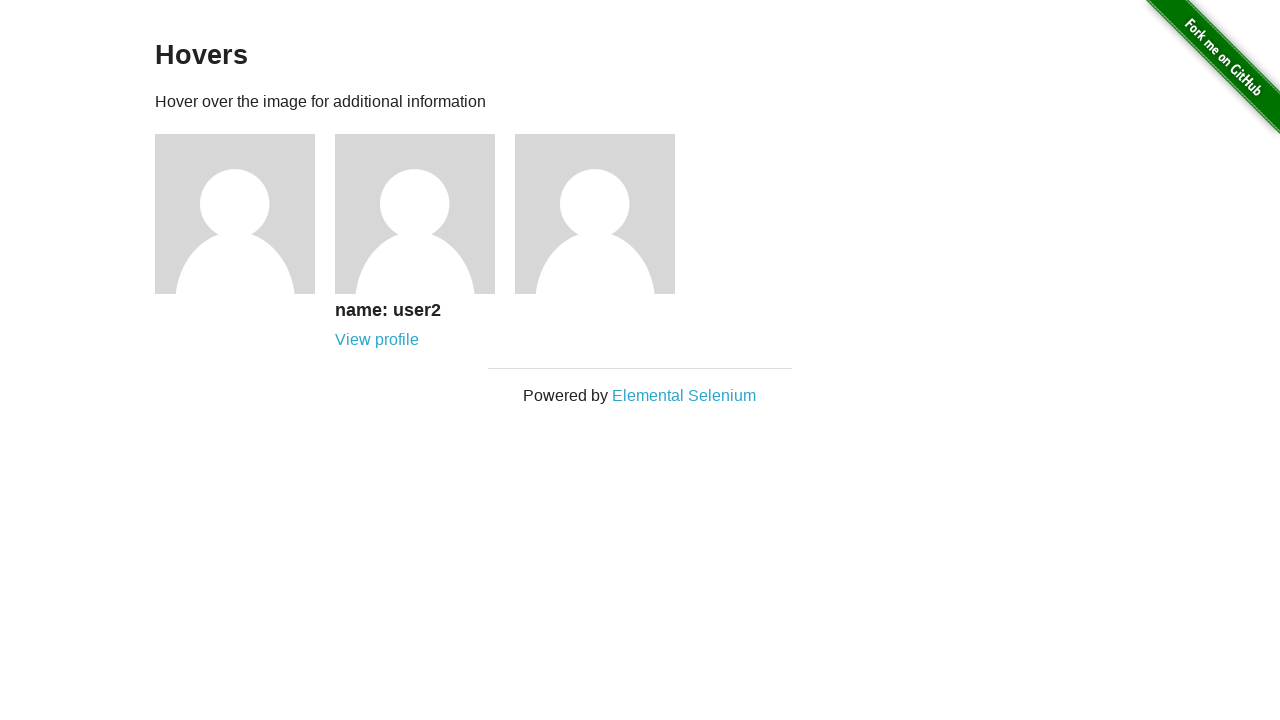

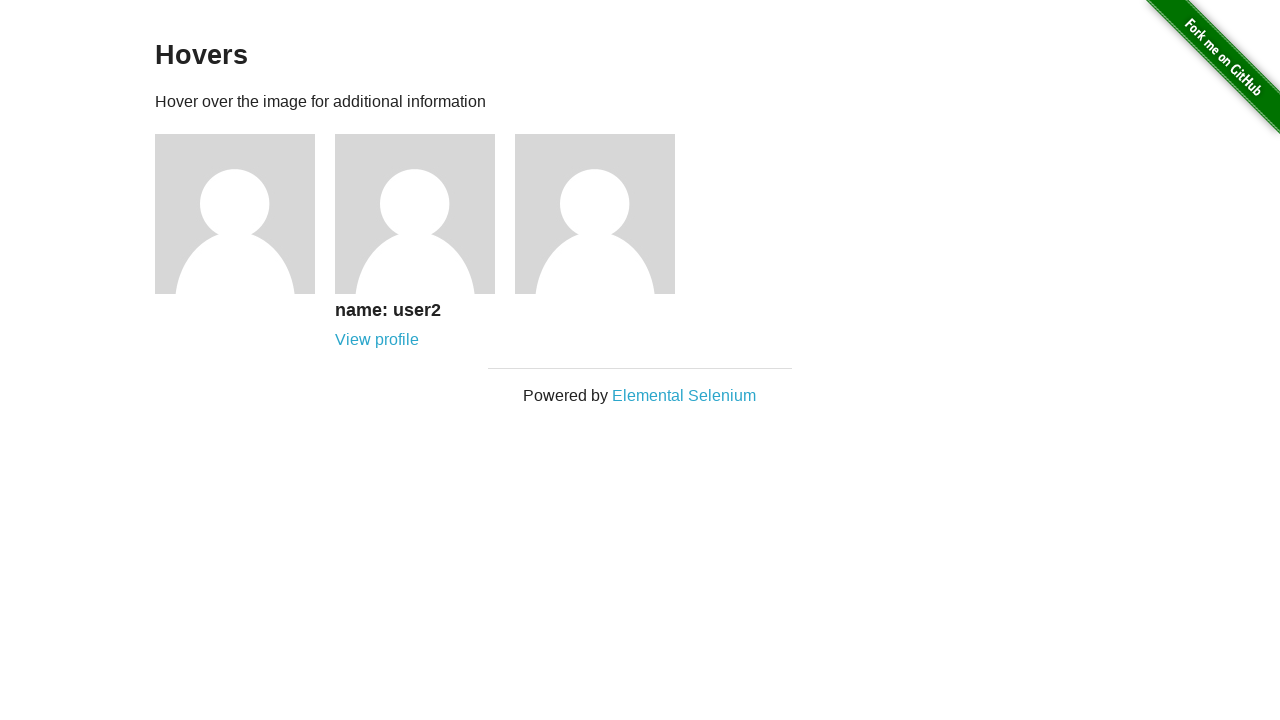